Tests login attempt with a locked out user account, verifying the locked out error message is displayed

Starting URL: https://www.saucedemo.com/

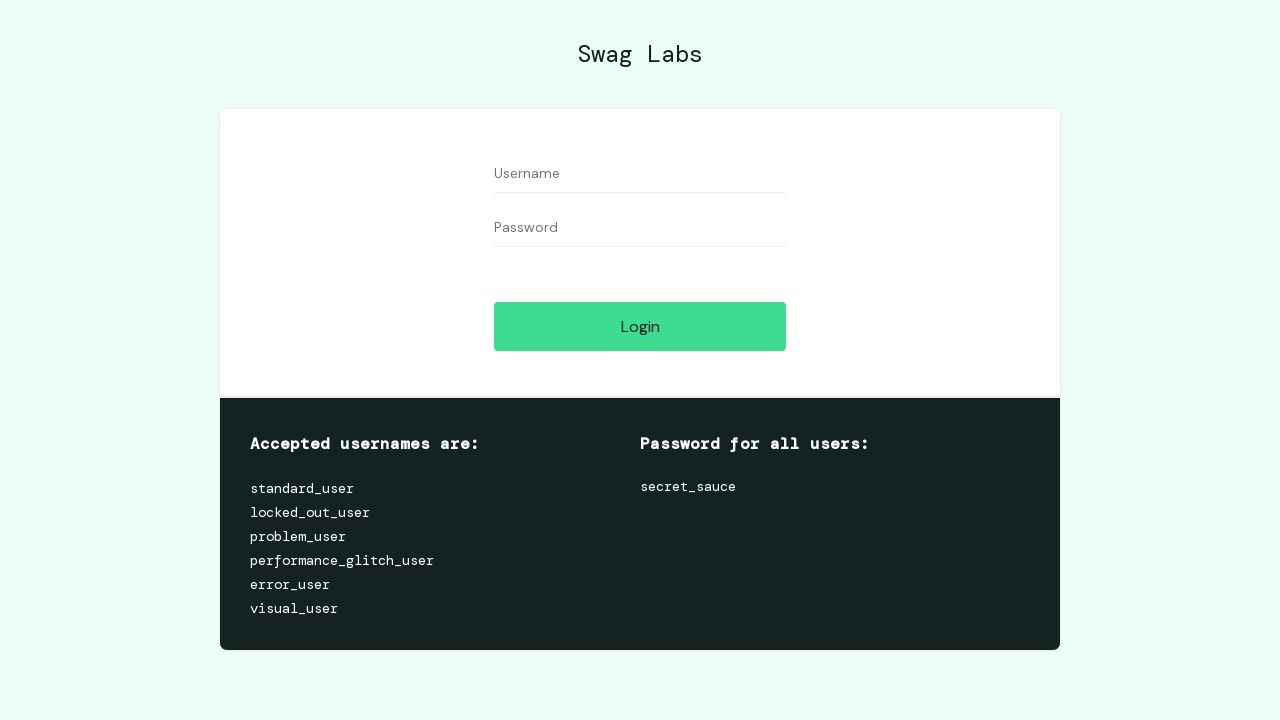

Filled username field with locked_out_user on #user-name
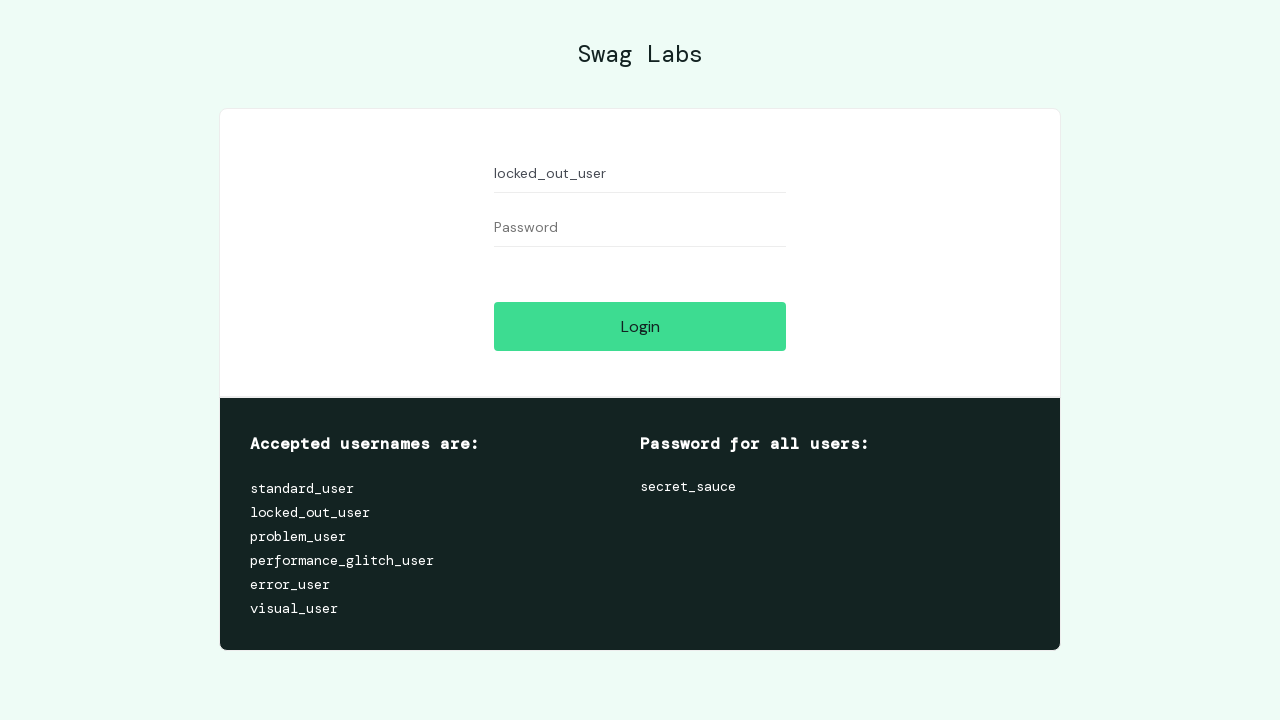

Filled password field with secret_sauce on #password
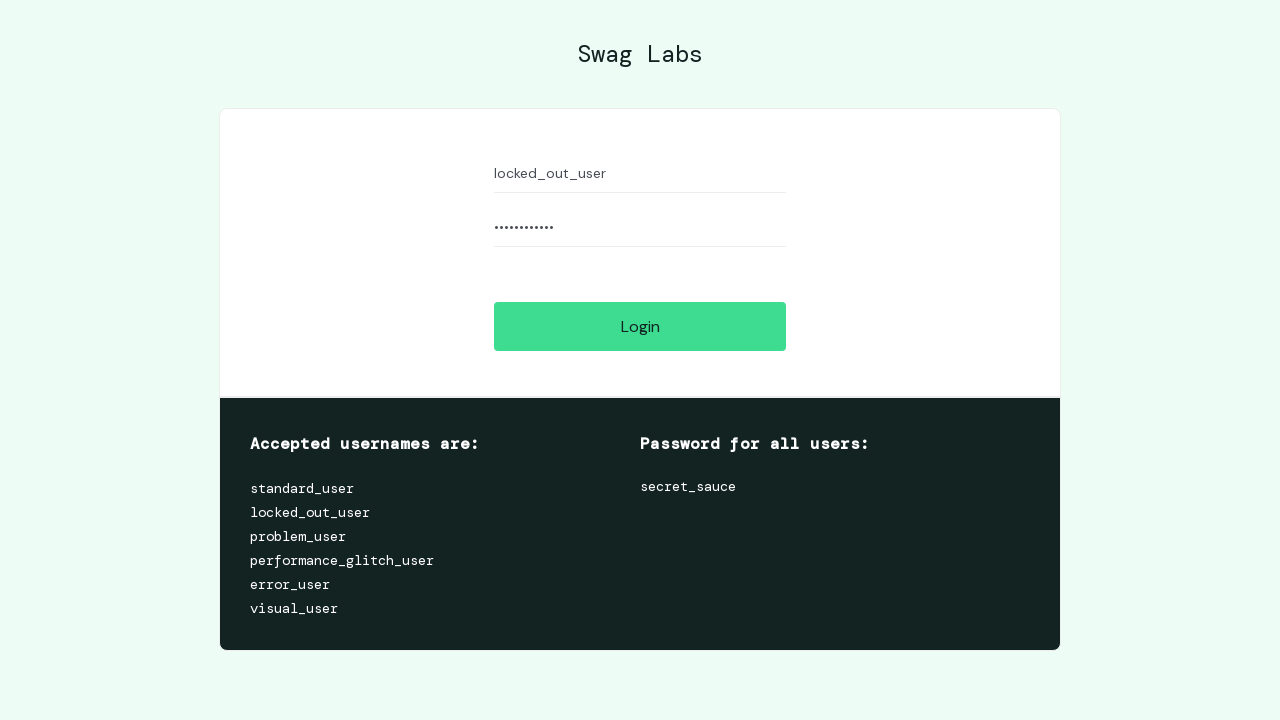

Clicked login button at (640, 326) on #login-button
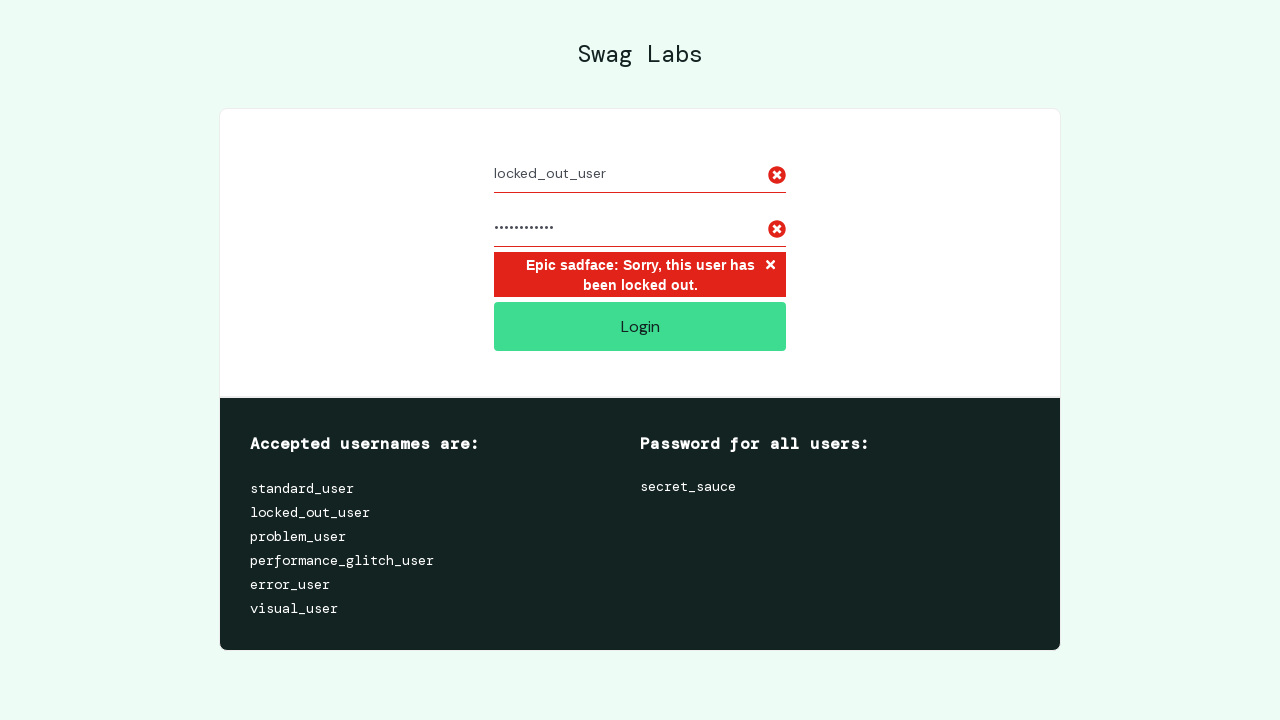

Locked out error message appeared
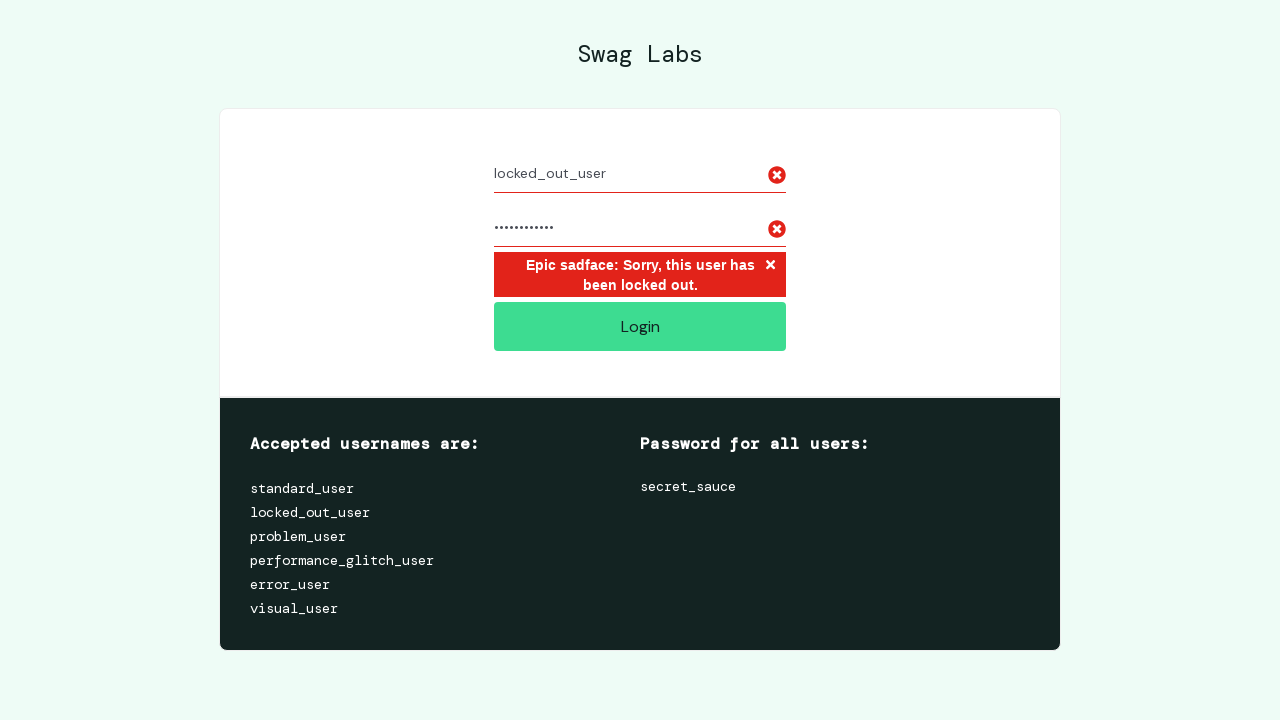

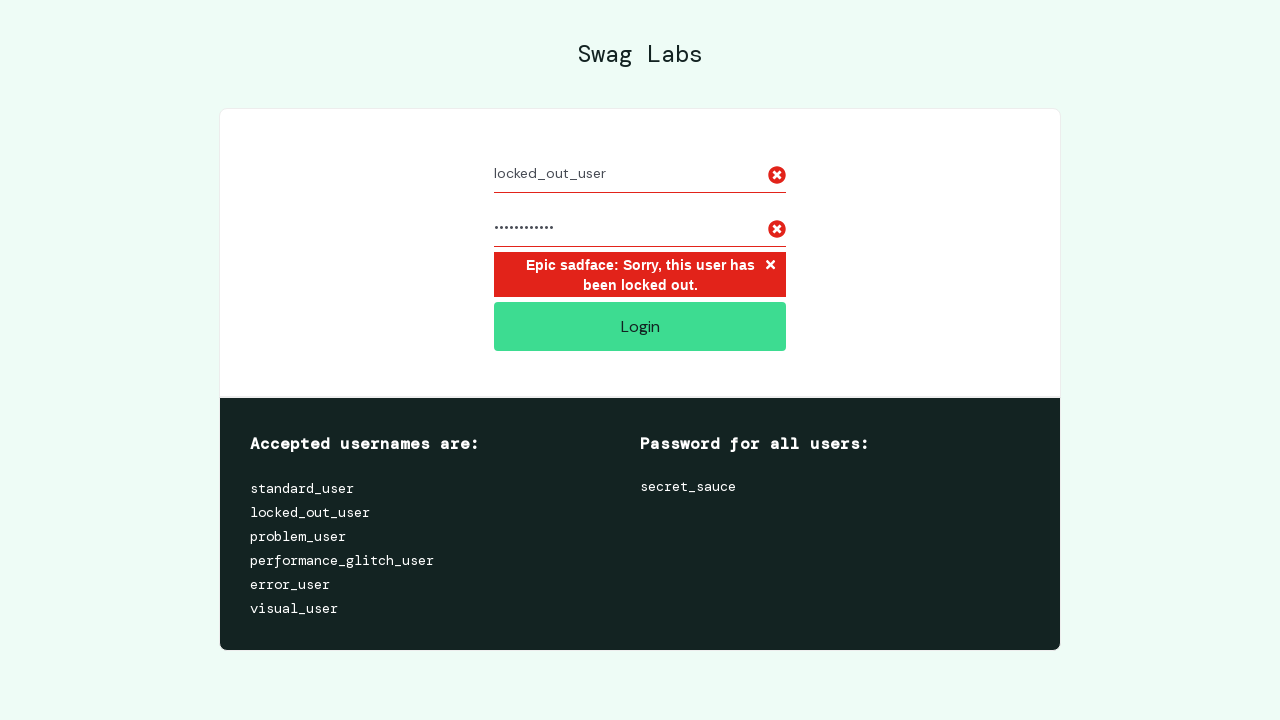